Tests that the Custom subdomain on sample environment page loads and displays a visitorId in a pre element

Starting URL: https://experiments.martinmakarsky.com/fingerprint-pro-full-subdomain-sample-environment

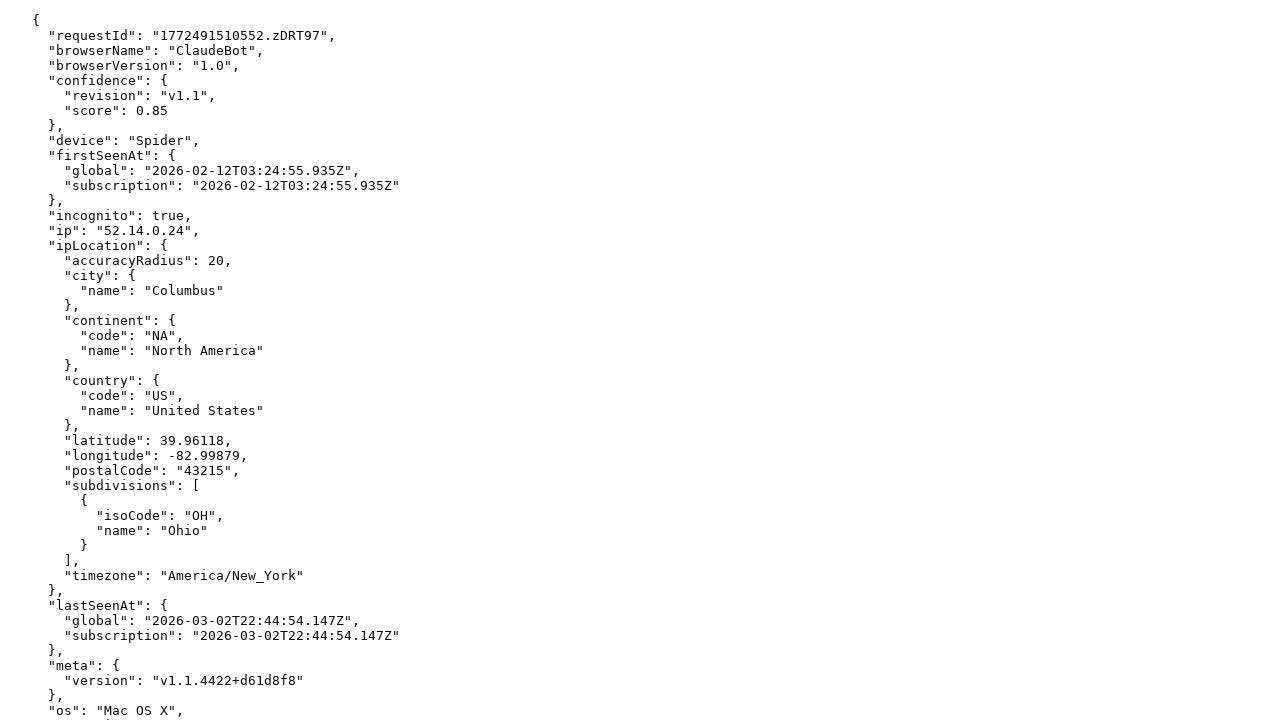

Navigated to Custom subdomain on sample environment page
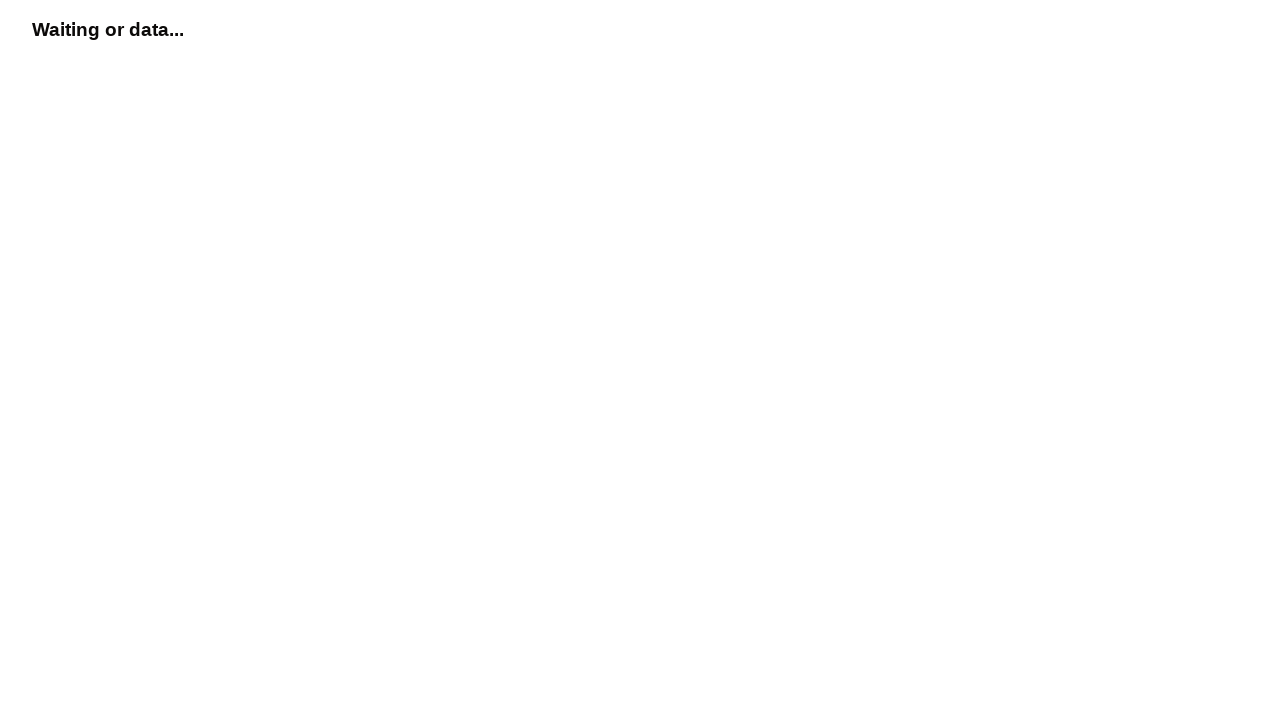

Pre element containing visitorId loaded
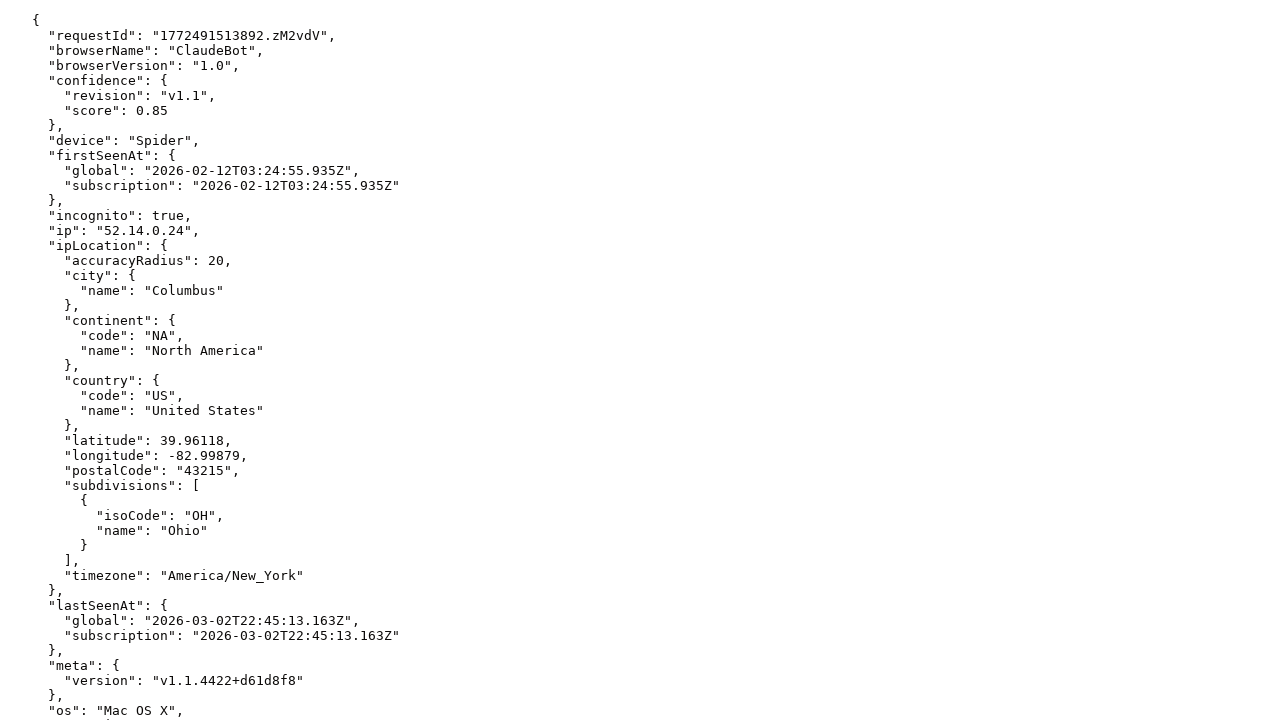

Retrieved visitorId from pre element: {
  "requestId": "1772491513892.zM2vdV",
  "browserName": "ClaudeBot",
  "browserVersion": "1.0",
  "confidence": {
    "revision": "v1.1",
    "score": 0.85
  },
  "device": "Spider",
  "firstSeenAt": {
    "global": "2026-02-12T03:24:55.935Z",
    "subscription": "2026-02-12T03:24:55.935Z"
  },
  "incognito": true,
  "ip": "52.14.0.24",
  "ipLocation": {
    "accuracyRadius": 20,
    "city": {
      "name": "Columbus"
    },
    "continent": {
      "code": "NA",
      "name": "North America"
    },
    "country": {
      "code": "US",
      "name": "United States"
    },
    "latitude": 39.96118,
    "longitude": -82.99879,
    "postalCode": "43215",
    "subdivisions": [
      {
        "isoCode": "OH",
        "name": "Ohio"
      }
    ],
    "timezone": "America/New_York"
  },
  "lastSeenAt": {
    "global": "2026-03-02T22:45:13.163Z",
    "subscription": "2026-03-02T22:45:13.163Z"
  },
  "meta": {
    "version": "v1.1.4422+d61d8f8"
  },
  "os": "Mac OS X",
  "osVersion": "10.15.7",
  "supplementaryIds": {
    "highRecall": {
      "firstSeenAt": {
        "global": "2026-02-12T03:24:55.935Z",
        "subscription": "2026-02-12T03:24:55.935Z"
      },
      "lastSeenAt": {
        "global": "2026-03-02T22:45:13.163Z",
        "subscription": "2026-03-02T22:45:13.163Z"
      },
      "visitorFound": true,
      "visitorId": "bX6KihuSb4lMvXB8NxK44J_hr"
    },
    "standard": {
      "confidence": {
        "revision": "v1.1",
        "score": 0.85
      },
      "firstSeenAt": {
        "global": "2026-02-12T03:24:55.935Z",
        "subscription": "2026-02-12T03:24:55.935Z"
      },
      "lastSeenAt": {
        "global": "2026-03-02T22:45:13.163Z",
        "subscription": "2026-03-02T22:45:13.163Z"
      },
      "visitorFound": true,
      "visitorId": "VggOZ0TtlqqriietQ15l"
    }
  },
  "visitorFound": true,
  "visitorId": "VggOZ0TtlqqriietQ15l"
}
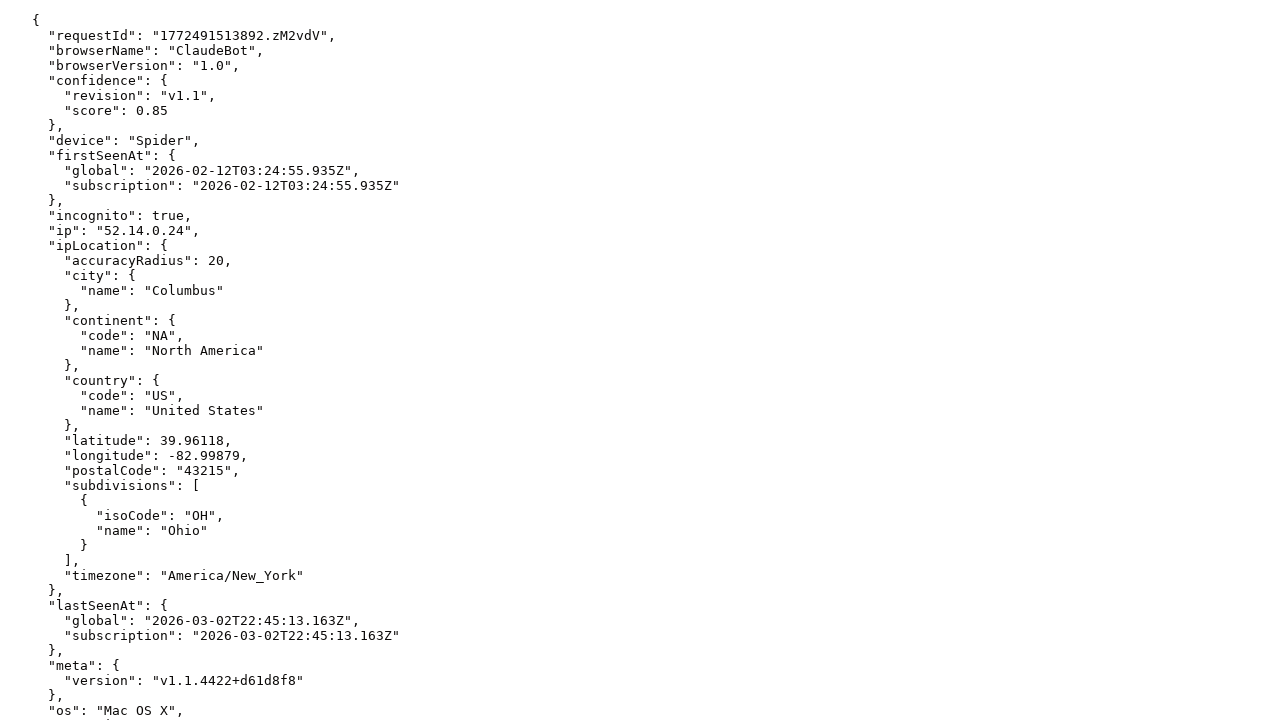

Verified that visitorId is not empty
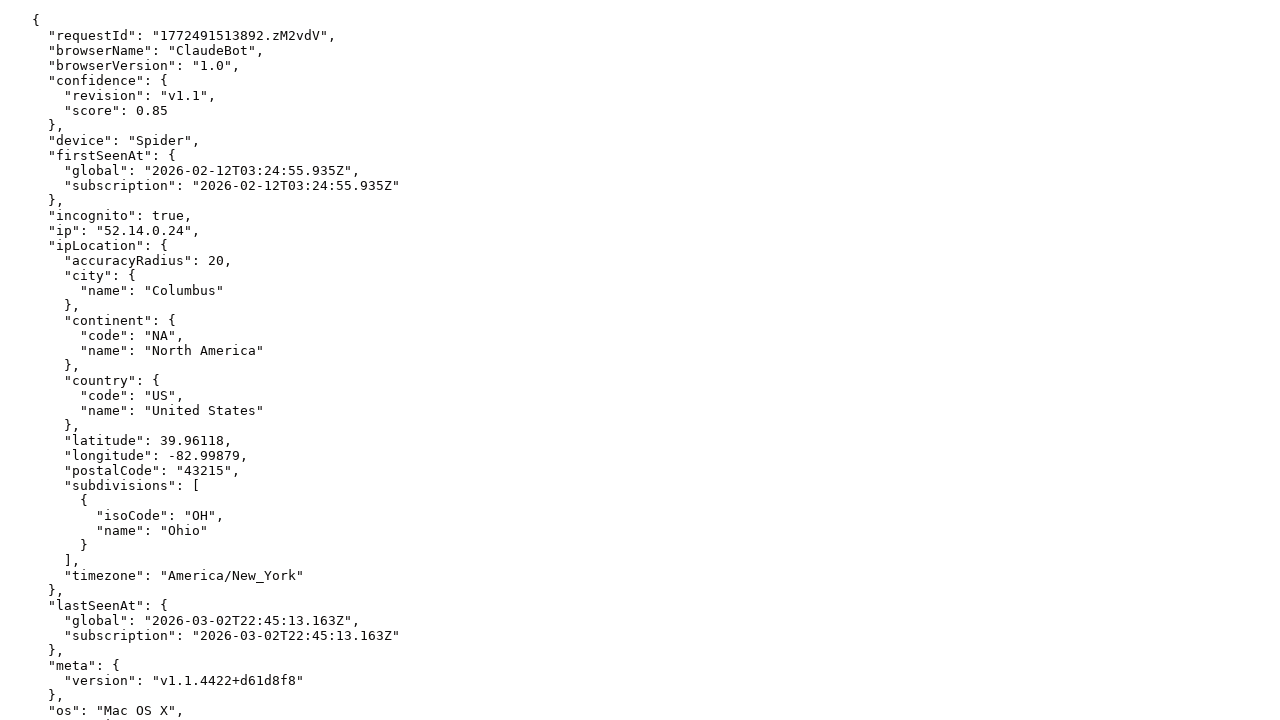

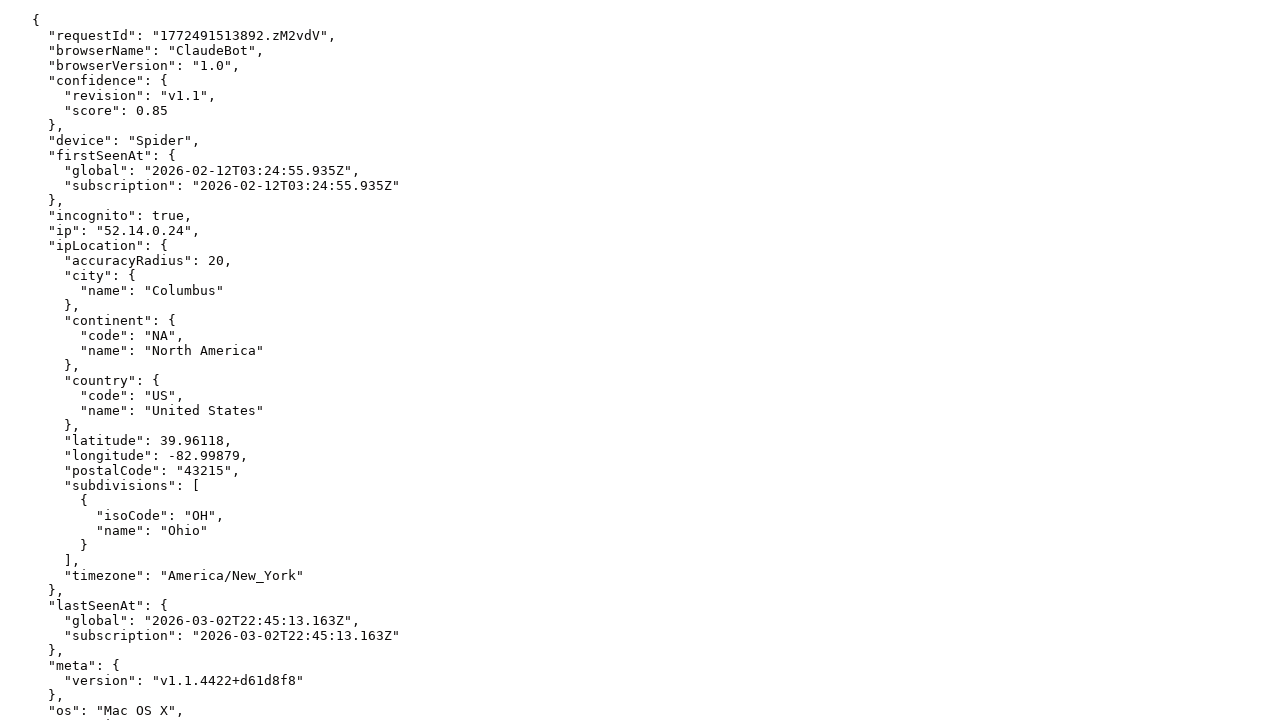